Tests a Netlify deployment by verifying the homepage loads, the Training Hub page works correctly, the blog section is accessible, and measures page load performance.

Starting URL: https://summit-chronicles.netlify.app

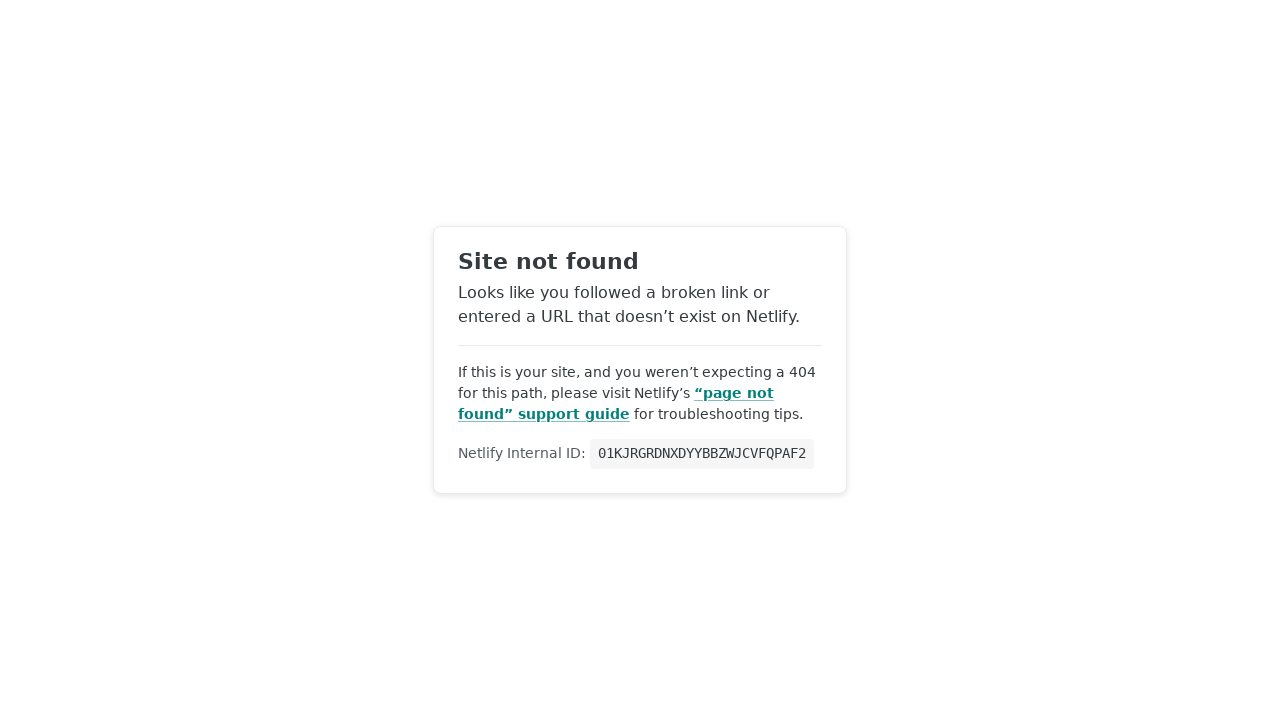

Homepage loaded successfully
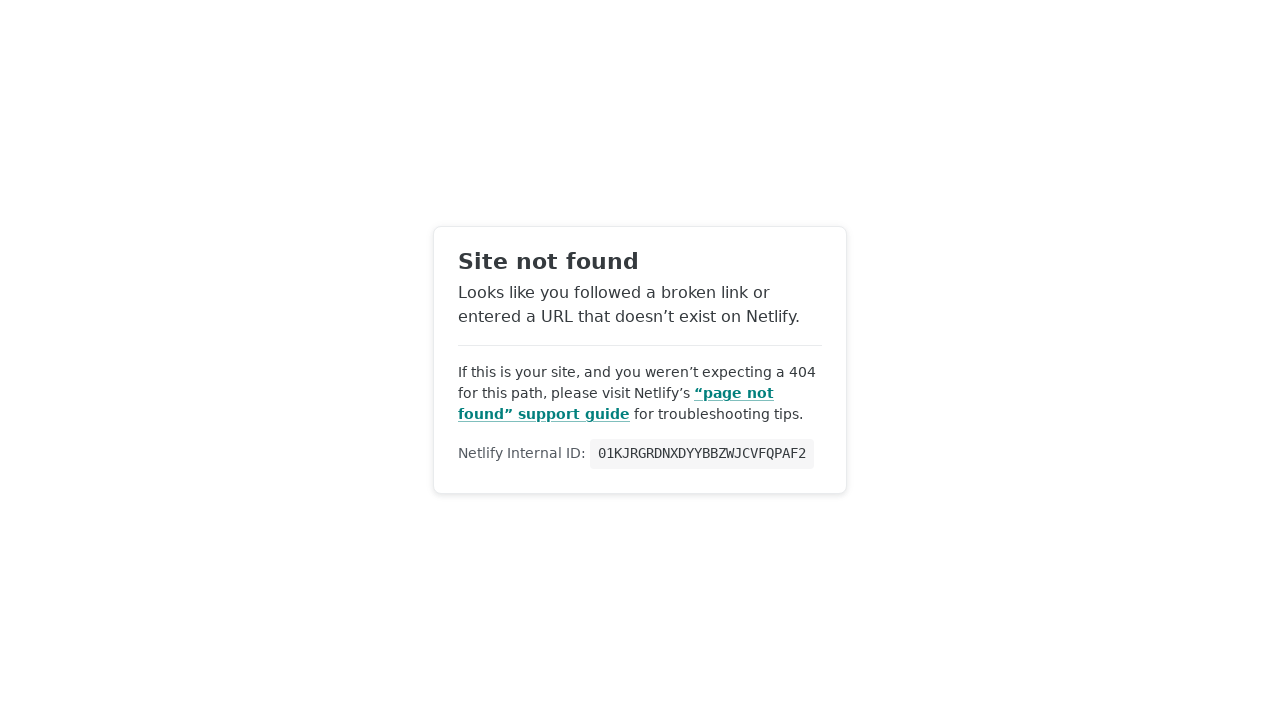

Retrieved page title: Site not found
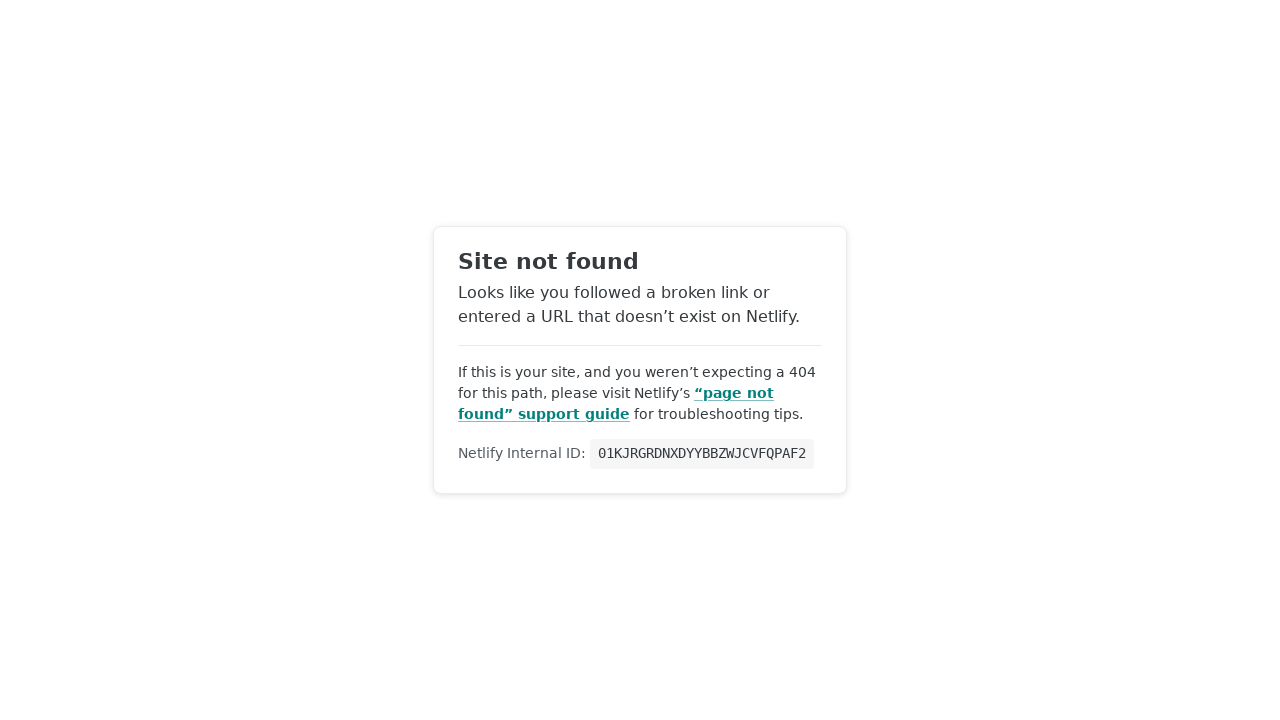

Navigated to Training Hub page
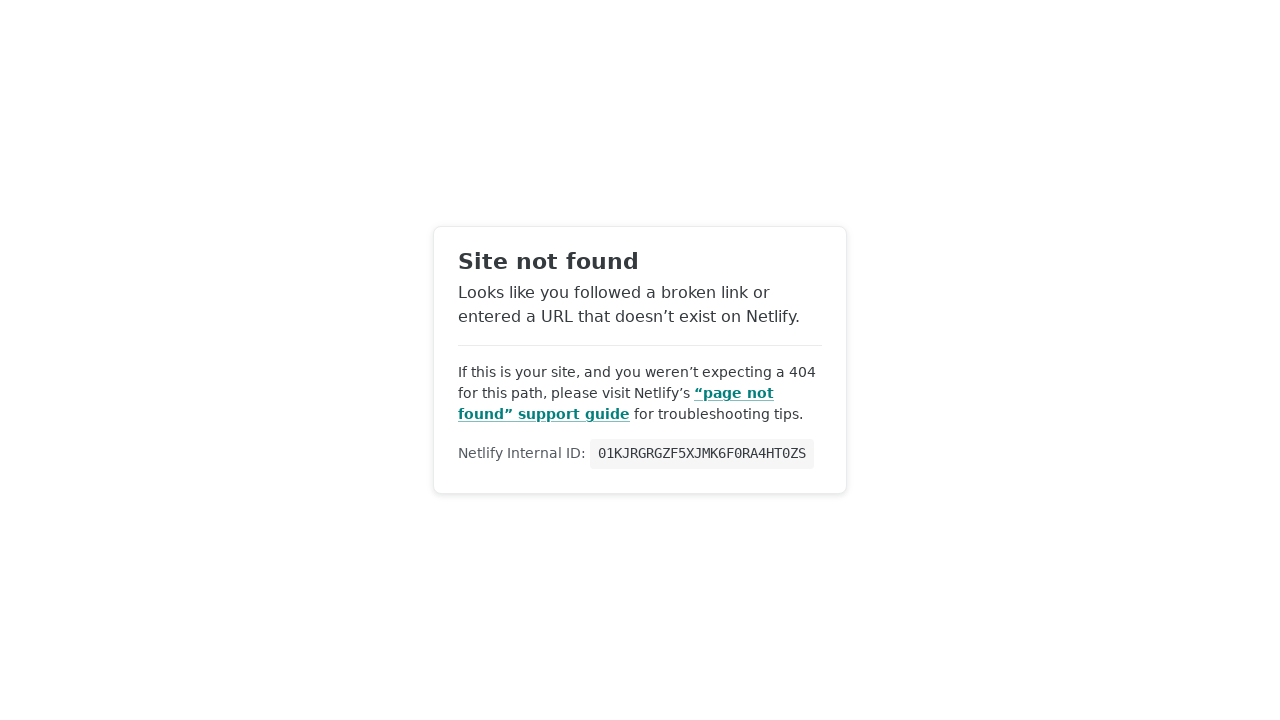

Training Hub page fully loaded
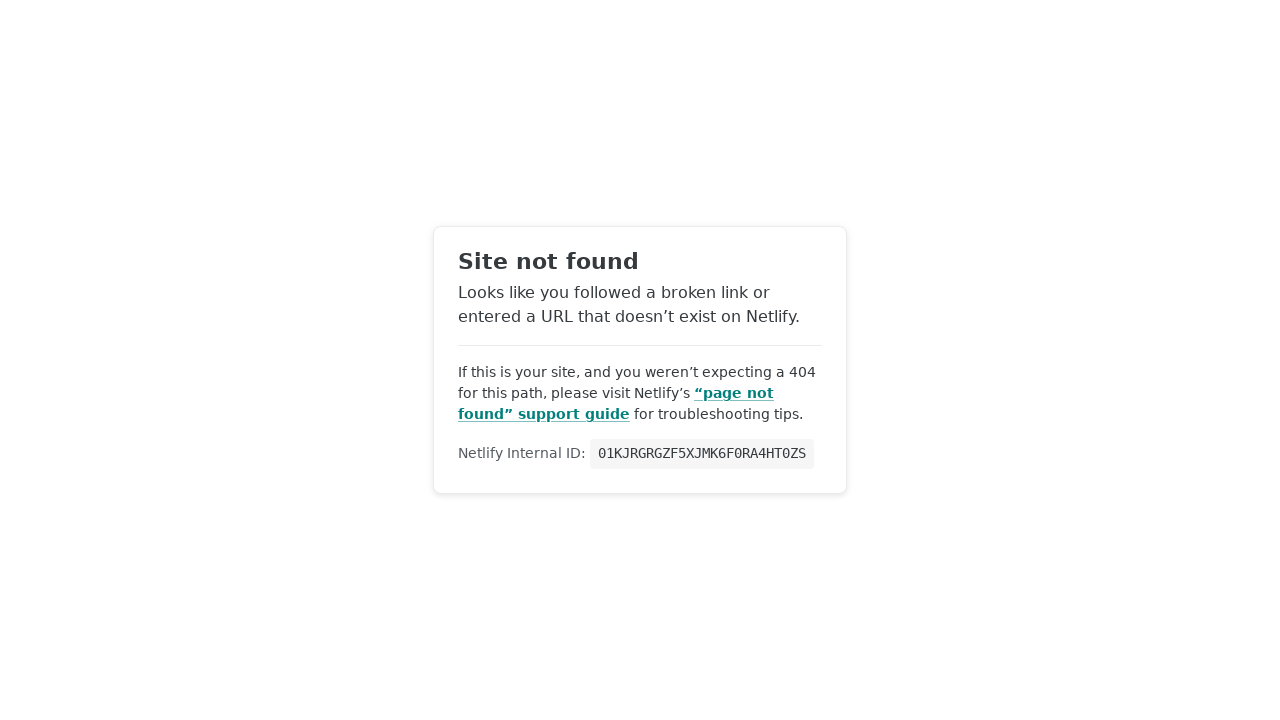

Verified Training Hub content visibility: False
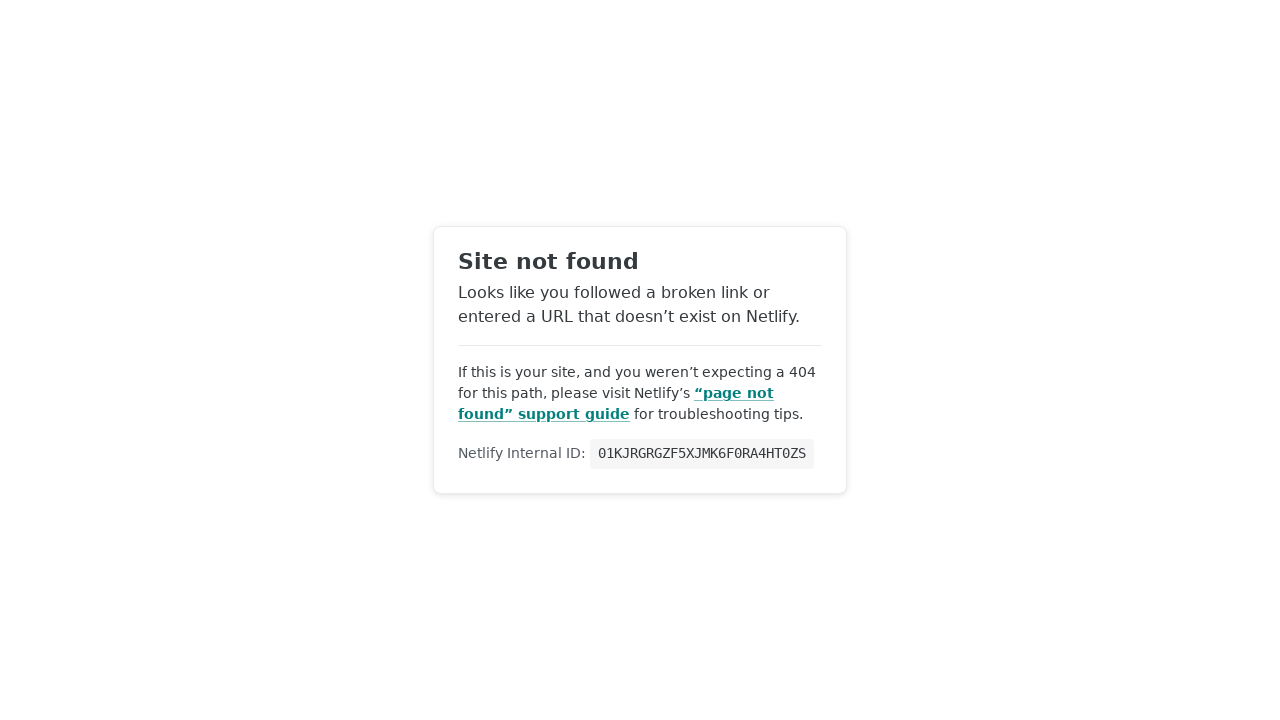

Navigated to Blog section
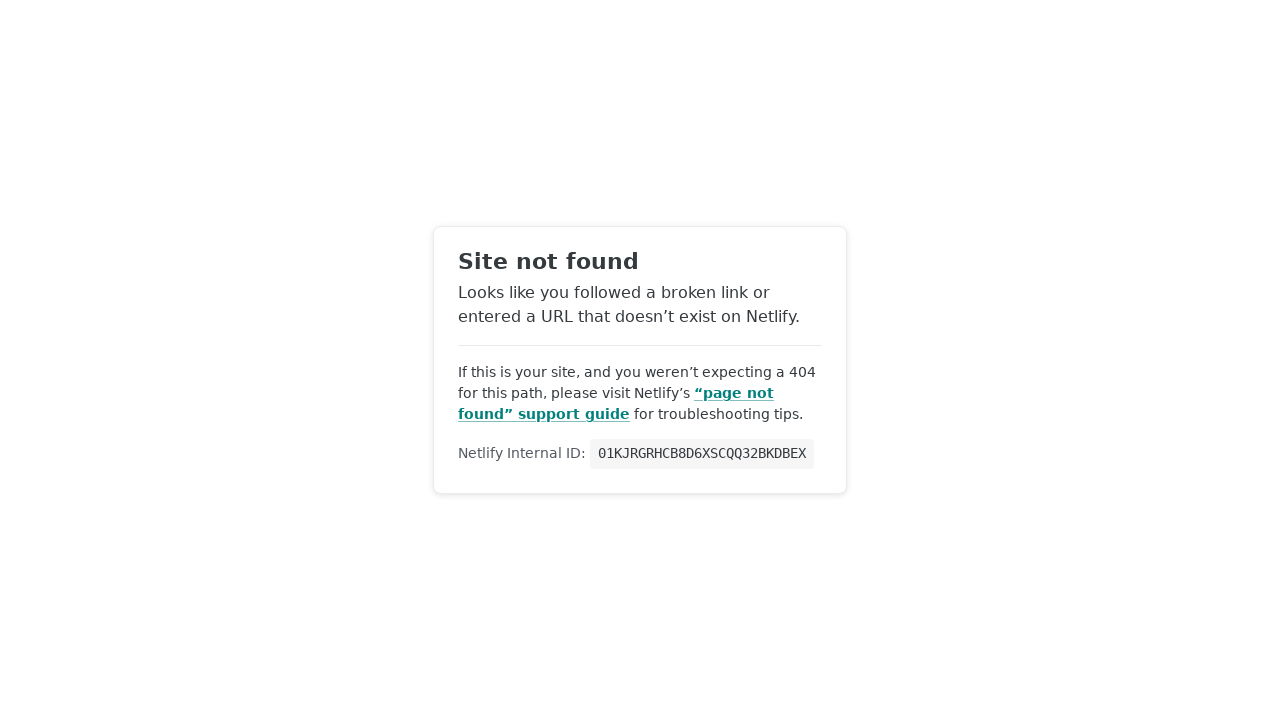

Blog page fully loaded
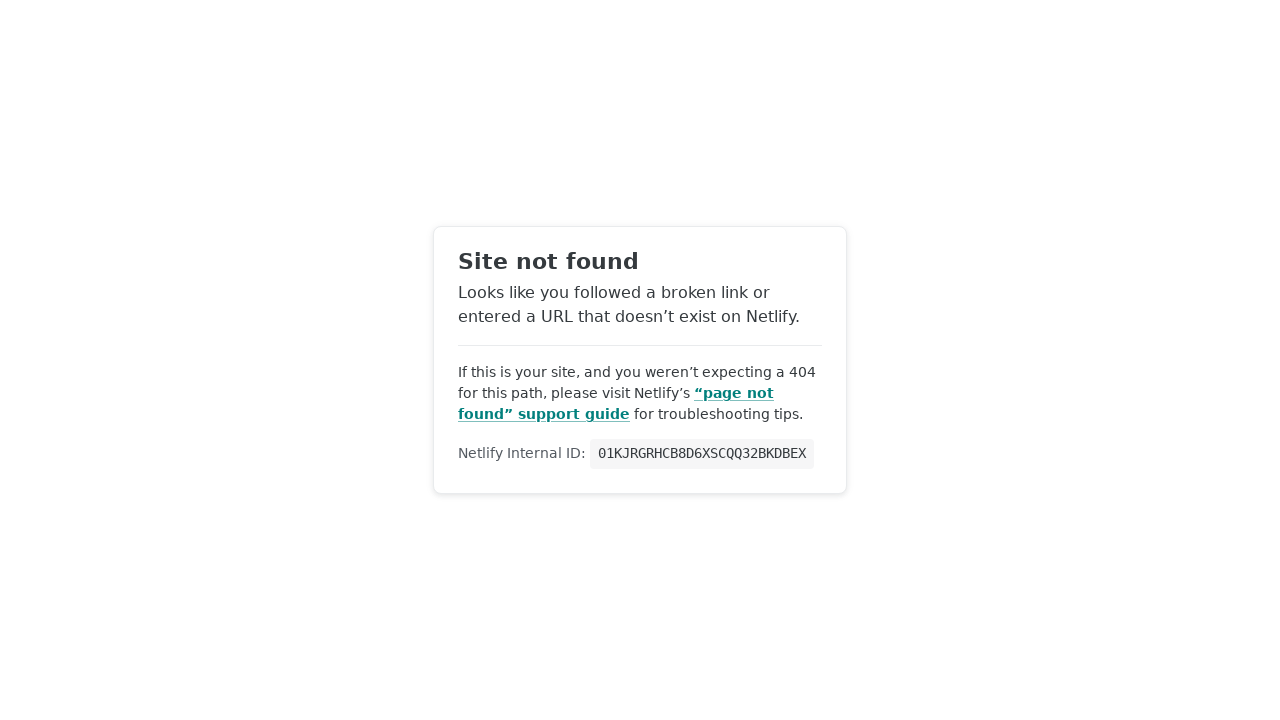

Verified blog content visibility: False
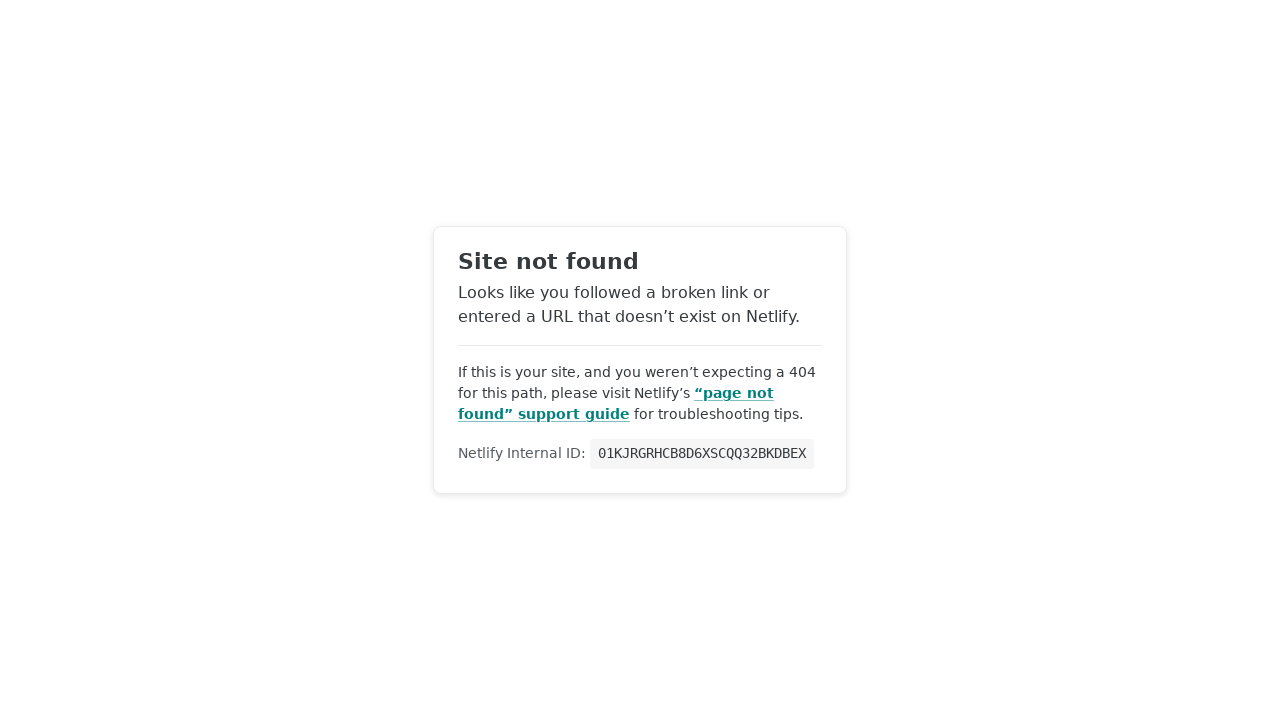

Reloaded blog page and waited for network idle
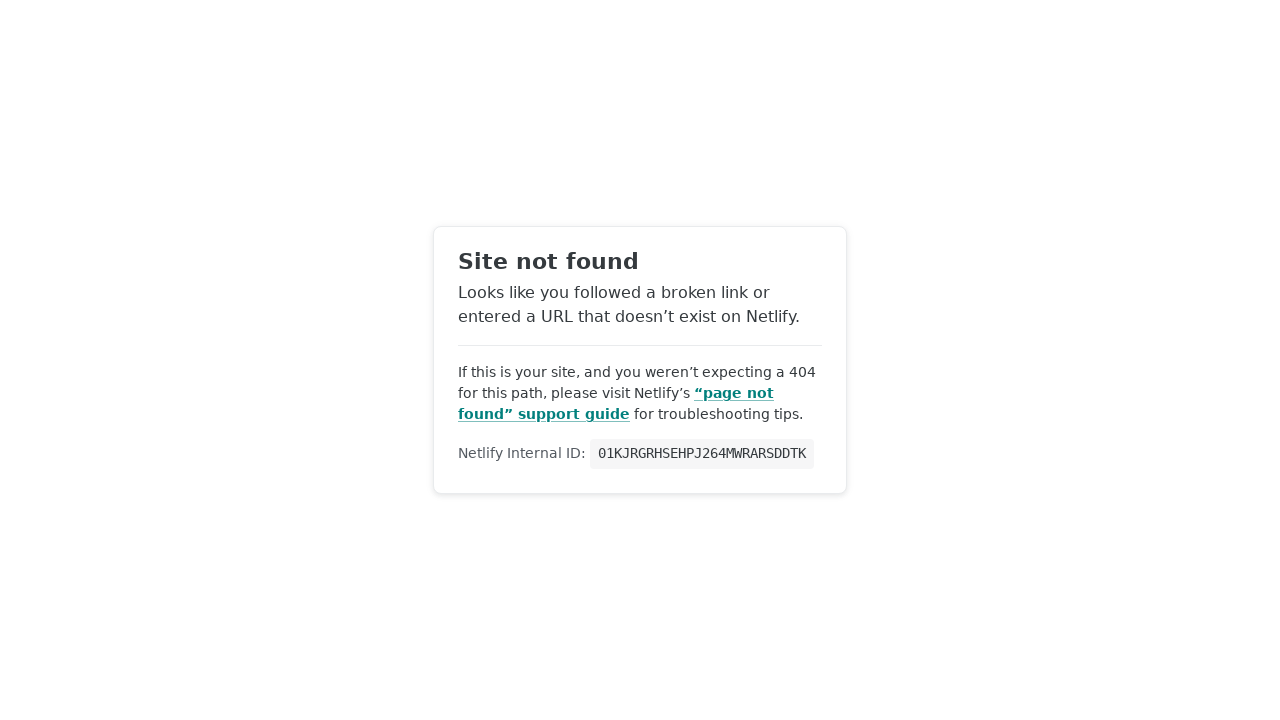

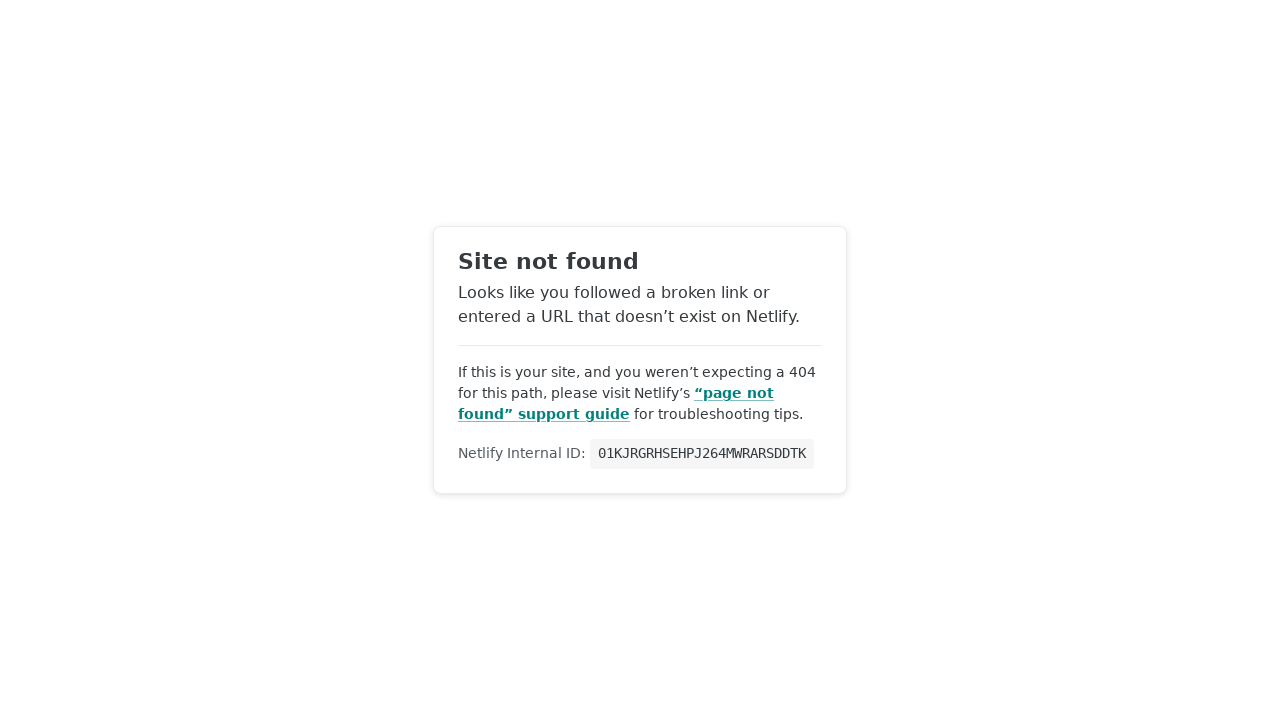